Tests the SpotWx weather forecast table interface by opening the Add/Remove Columns dialog, selecting the freezing level column (HGT_0C_DB) to add to the table, and closing the dialog.

Starting URL: https://spotwx.com/products/grib_index.php?model=nam_awphys&lat=49.81637&lon=-123.33601&tz=America/Vancouver&display=table

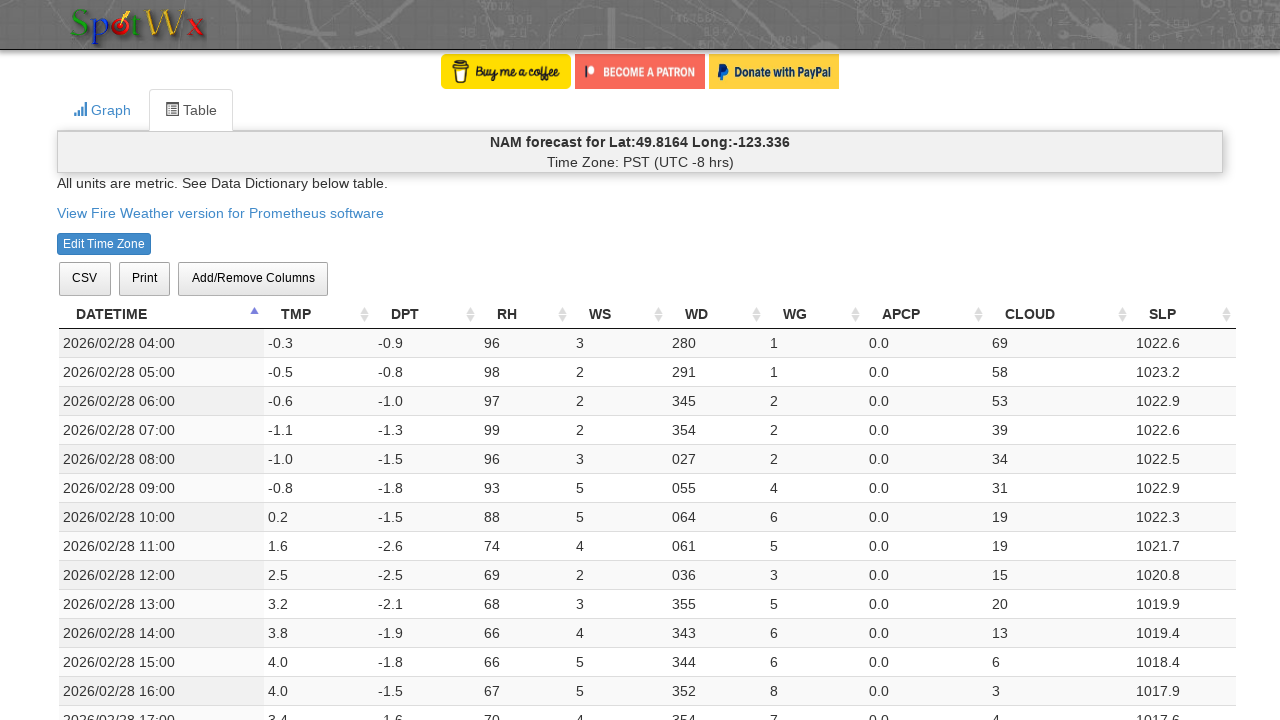

Weather forecast table loaded
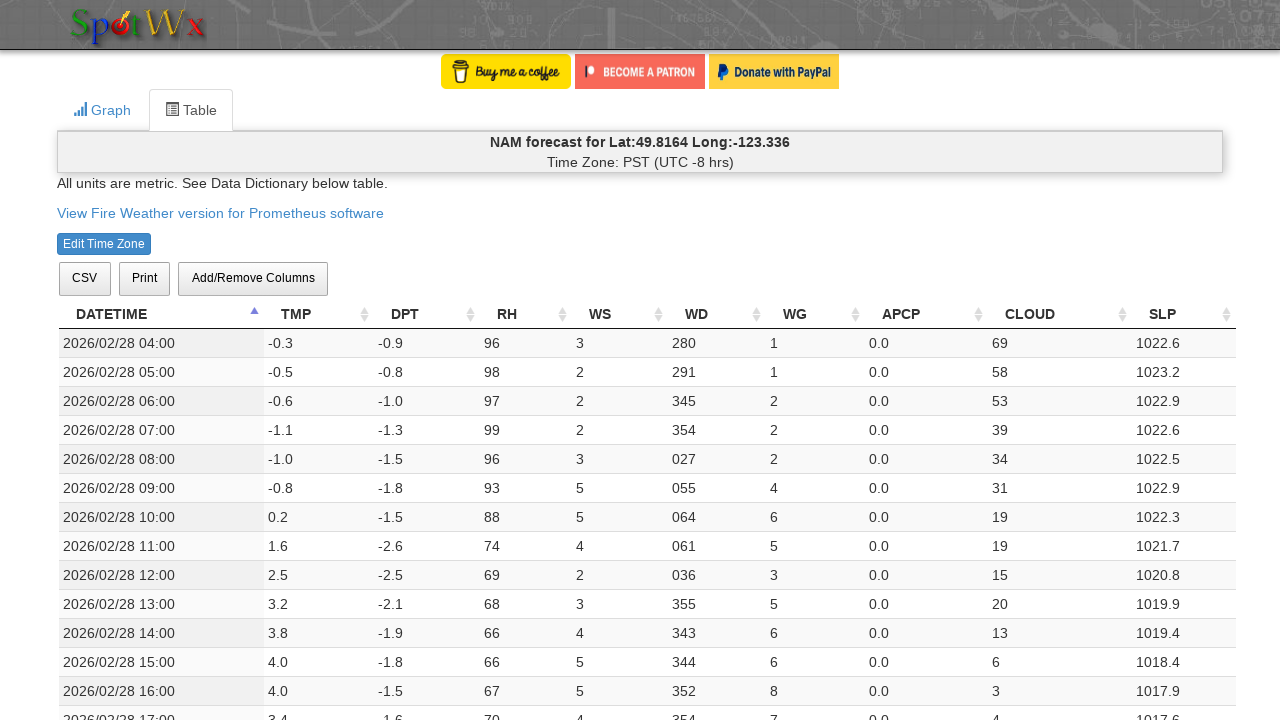

Clicked Add/Remove Columns button at (253, 278) on xpath=//span[contains(text(), "Add/Remove Columns")]
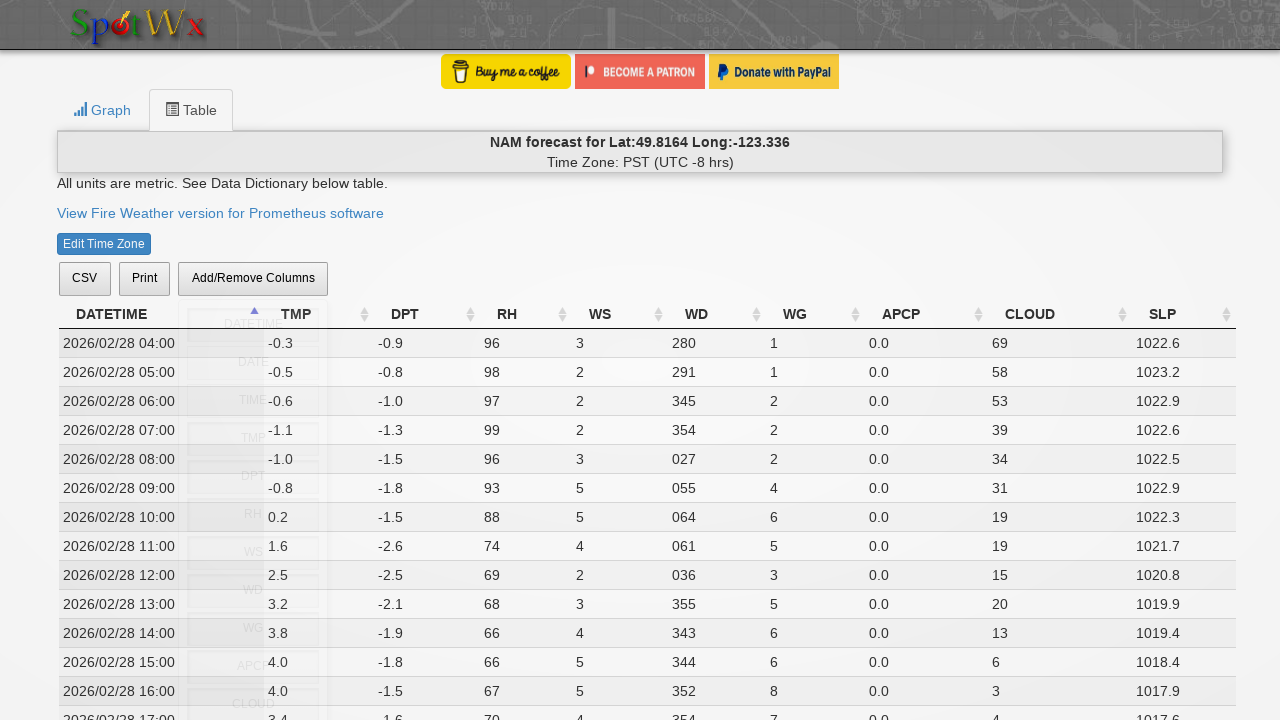

Selected HGT_0C_DB (freezing level) column to add to table at (253, 361) on xpath=//span[contains(text(), "HGT_0C_DB")]
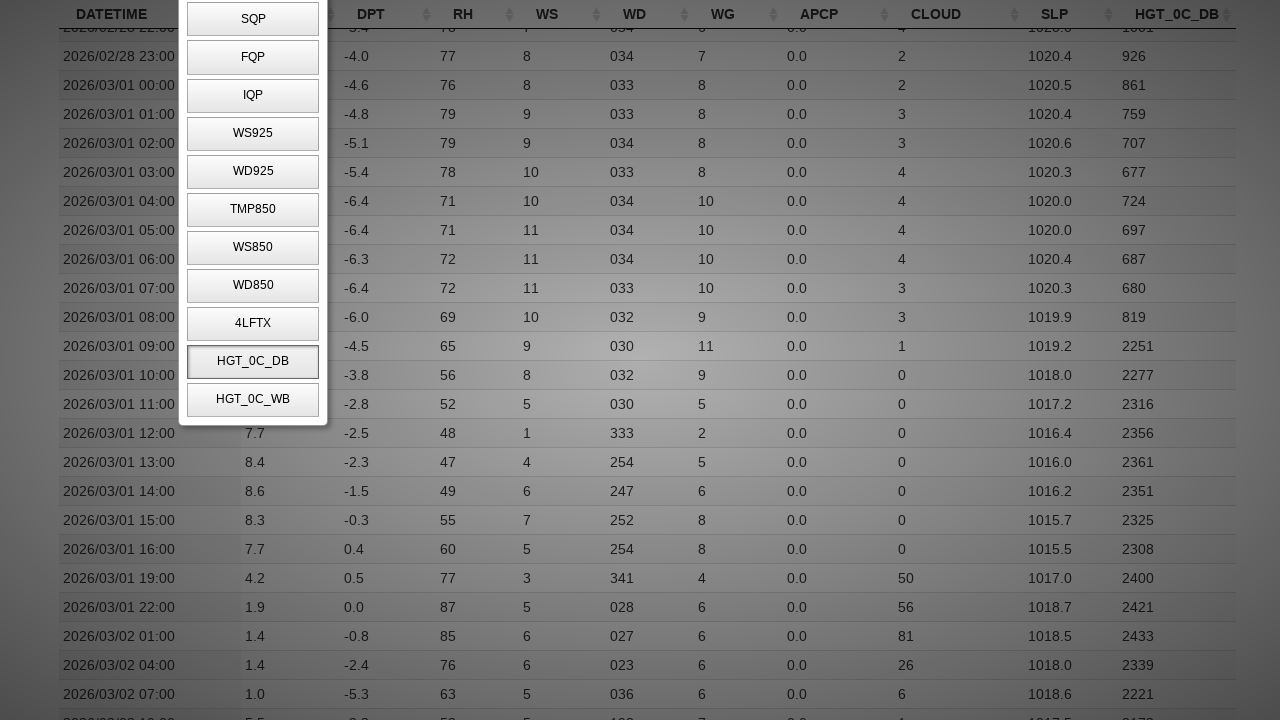

Closed Add/Remove Columns dialog with Escape key
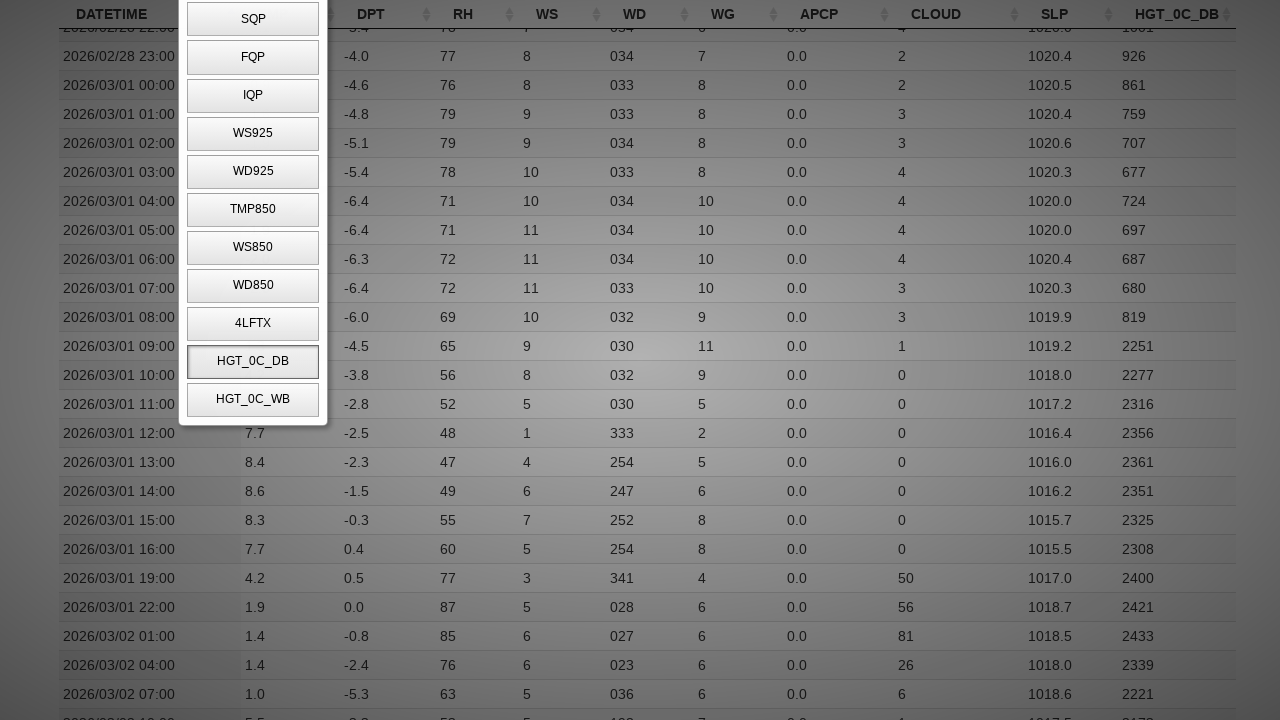

Verified weather forecast table is still visible with modifications
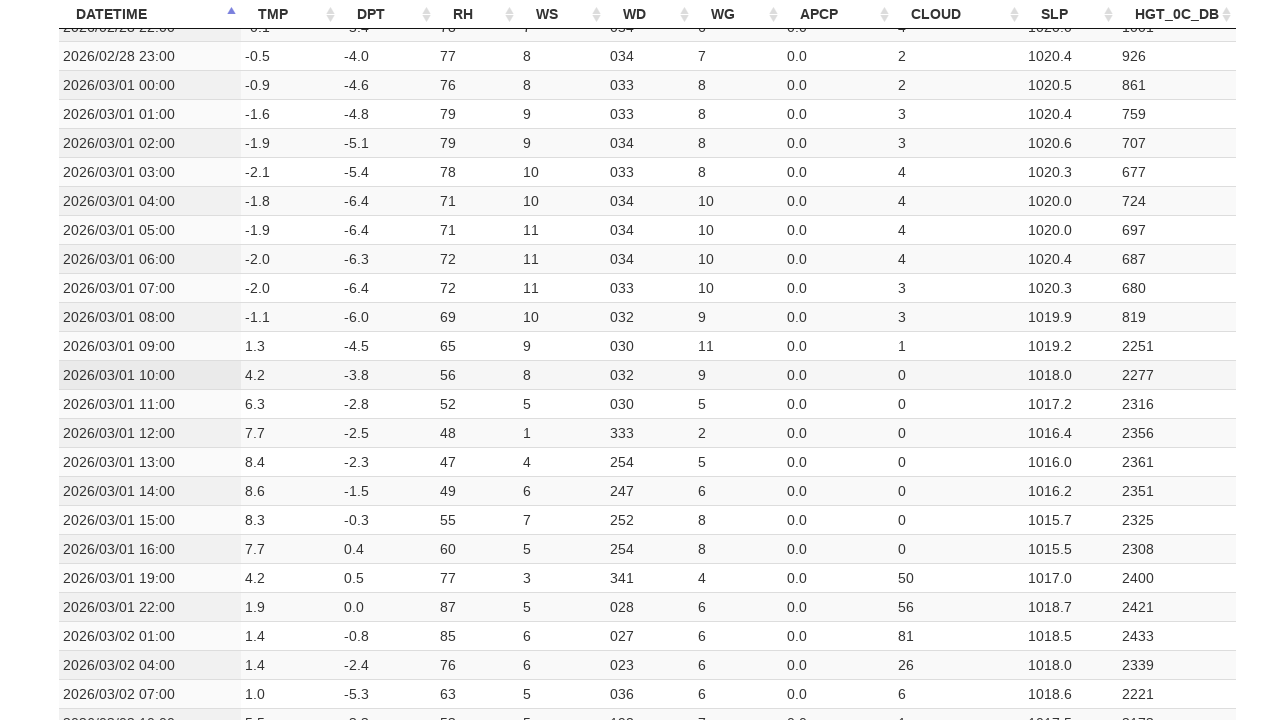

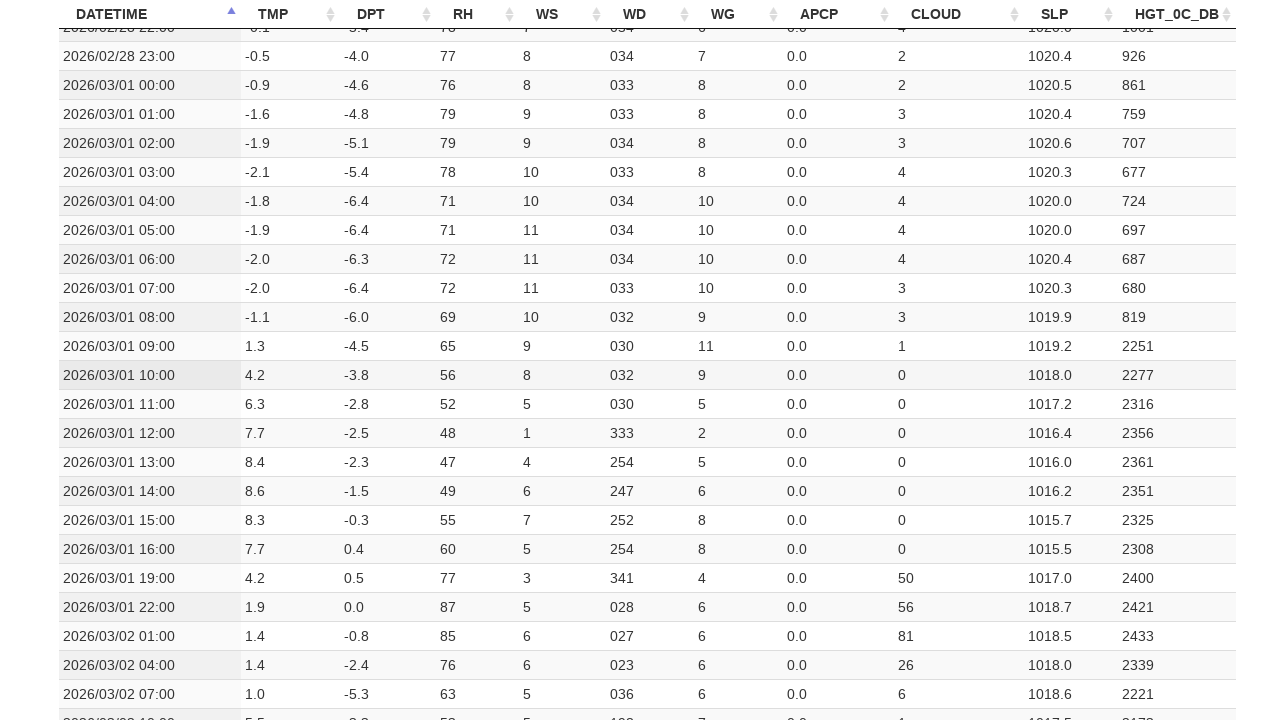